Tests dropdown handling by selecting options from single and multi-select dropdowns, including selecting by index and deselecting options

Starting URL: https://omayo.blogspot.com/

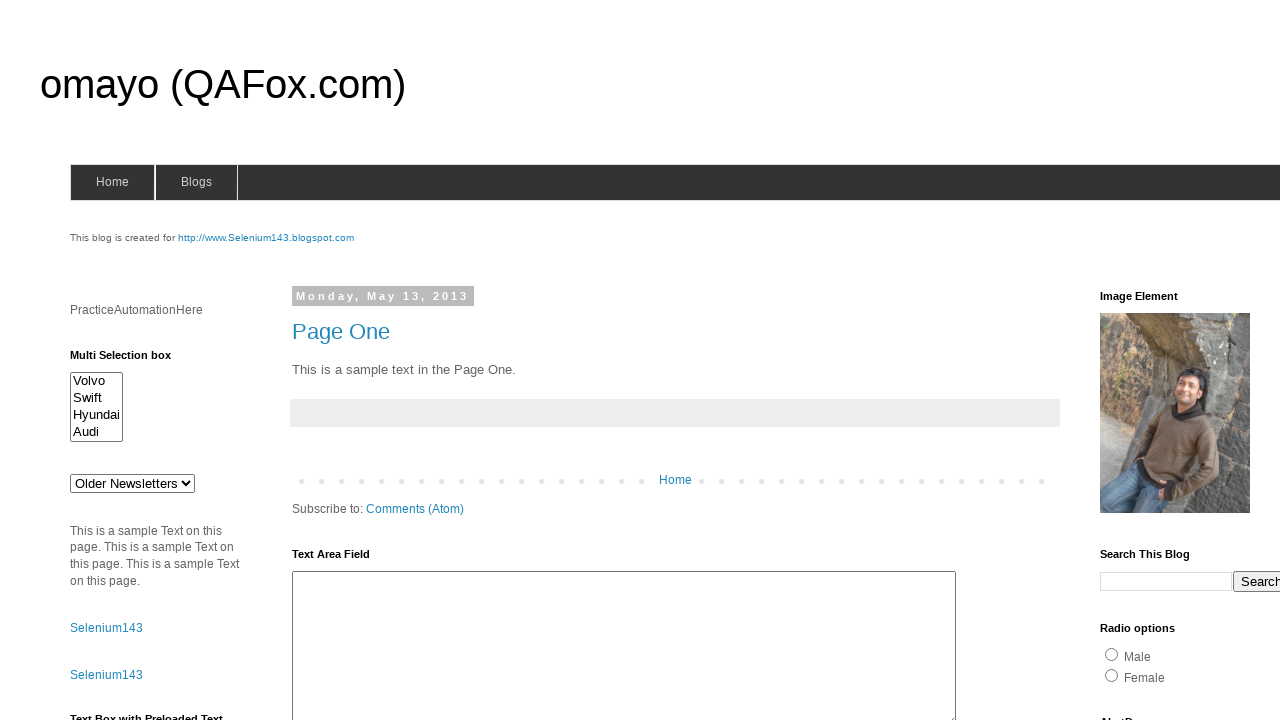

Selected option at index 3 from single dropdown #drop1 on #drop1
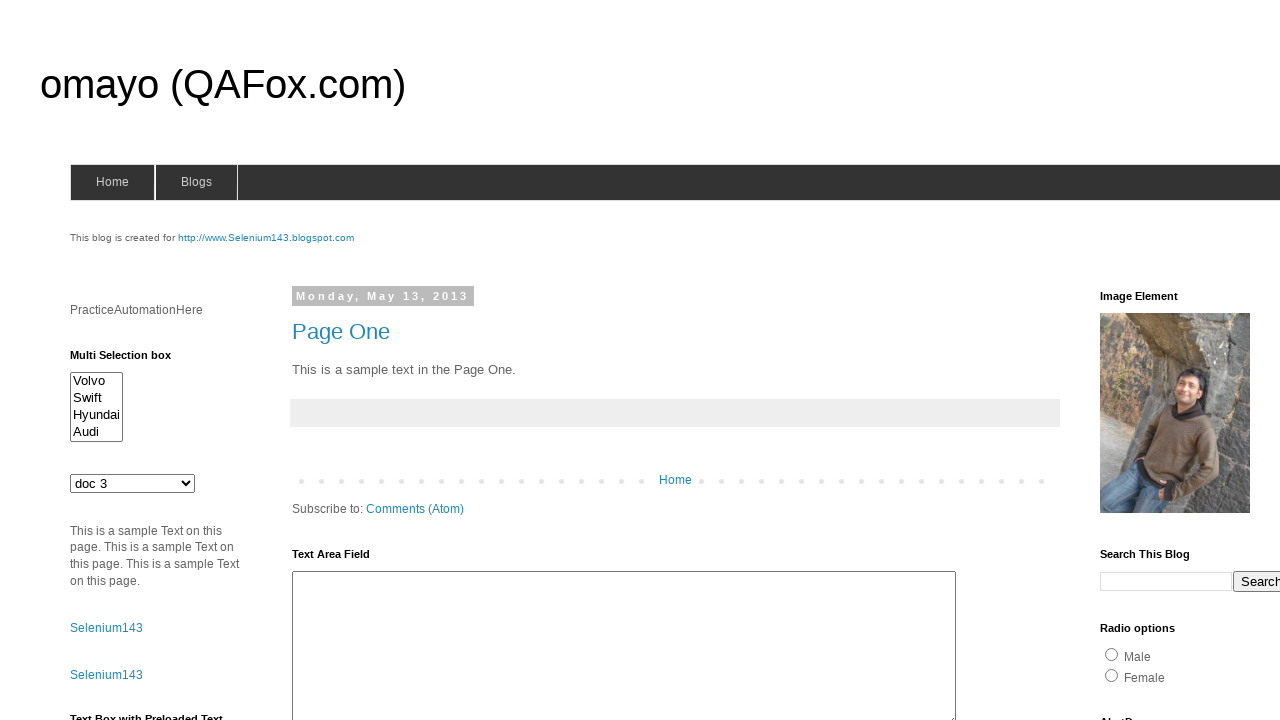

Selected option at index 0 from multi-select dropdown #multiselect1 on #multiselect1
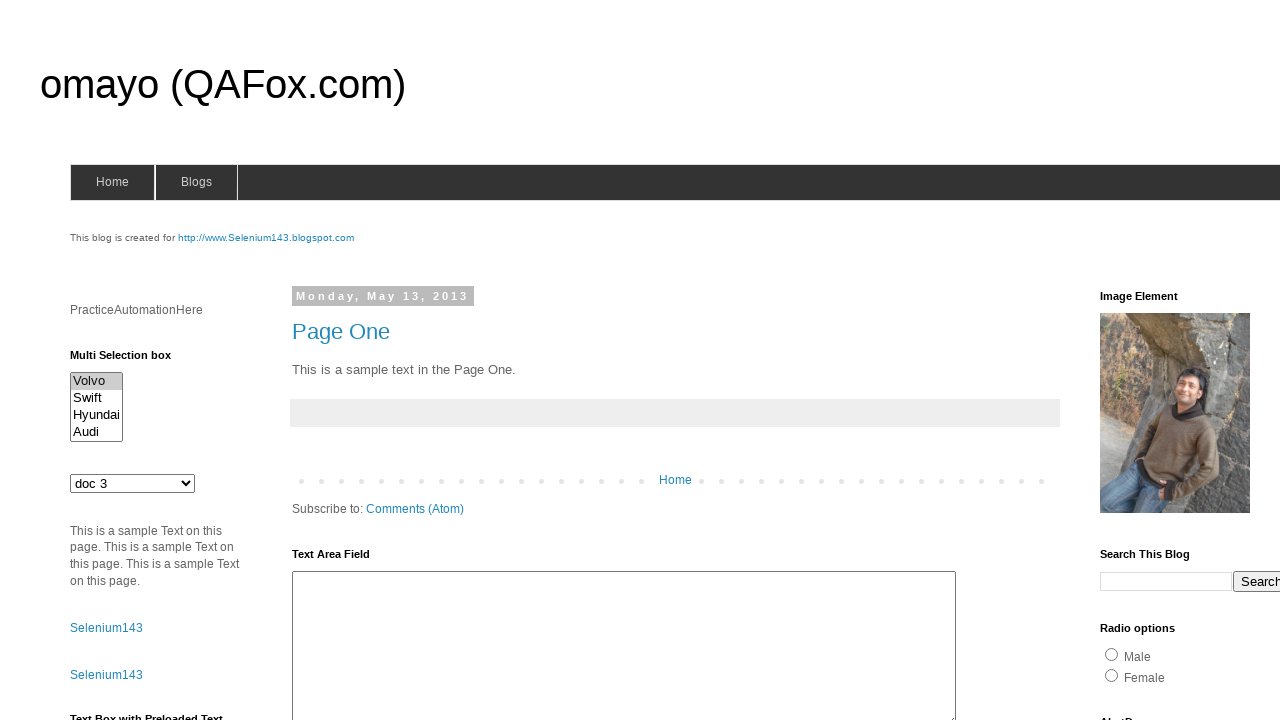

Selected option at index 1 from multi-select dropdown #multiselect1 on #multiselect1
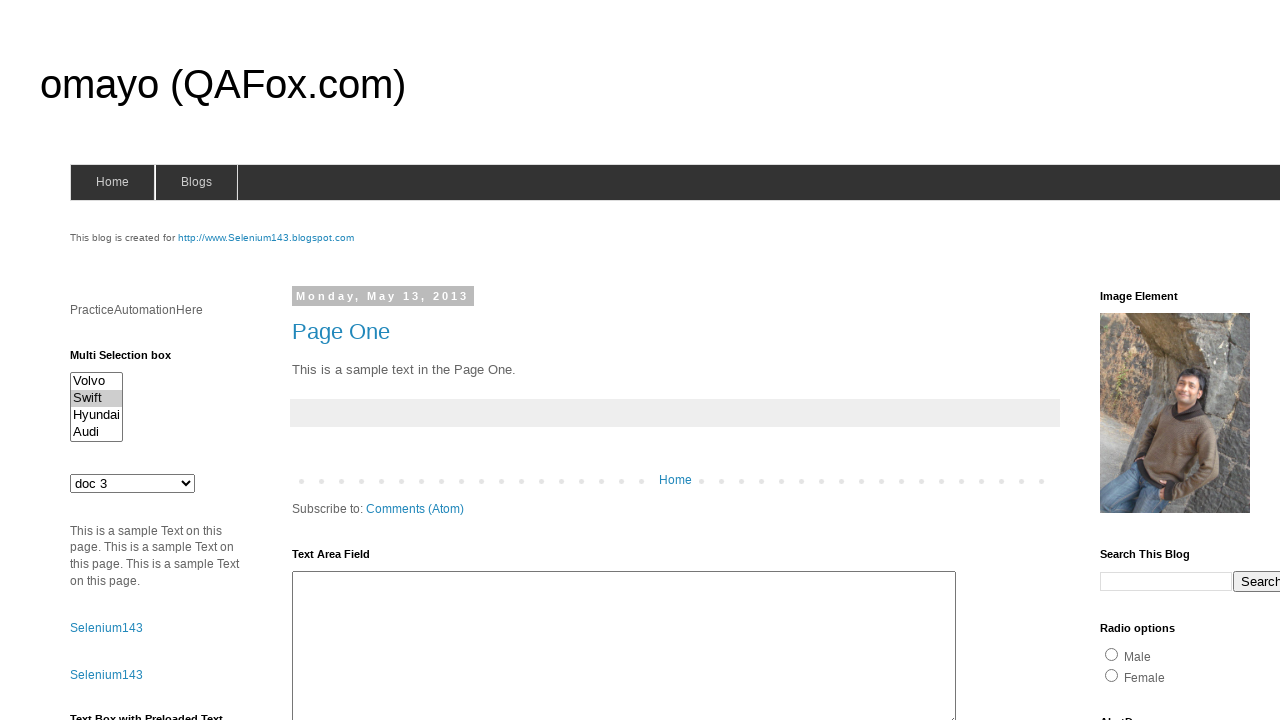

Selected option at index 2 from multi-select dropdown #multiselect1 on #multiselect1
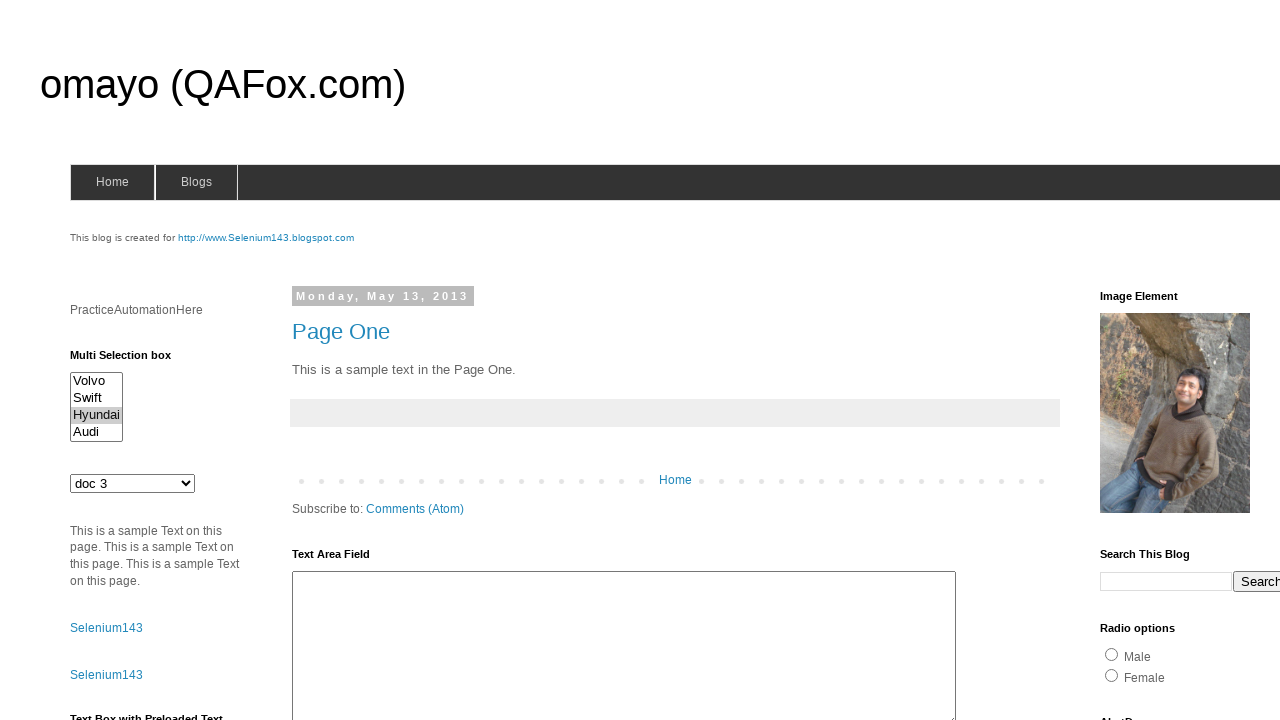

Deselected option at index 1 from multi-select dropdown using Ctrl+Click at (96, 398) on #multiselect1 >> option >> nth=1
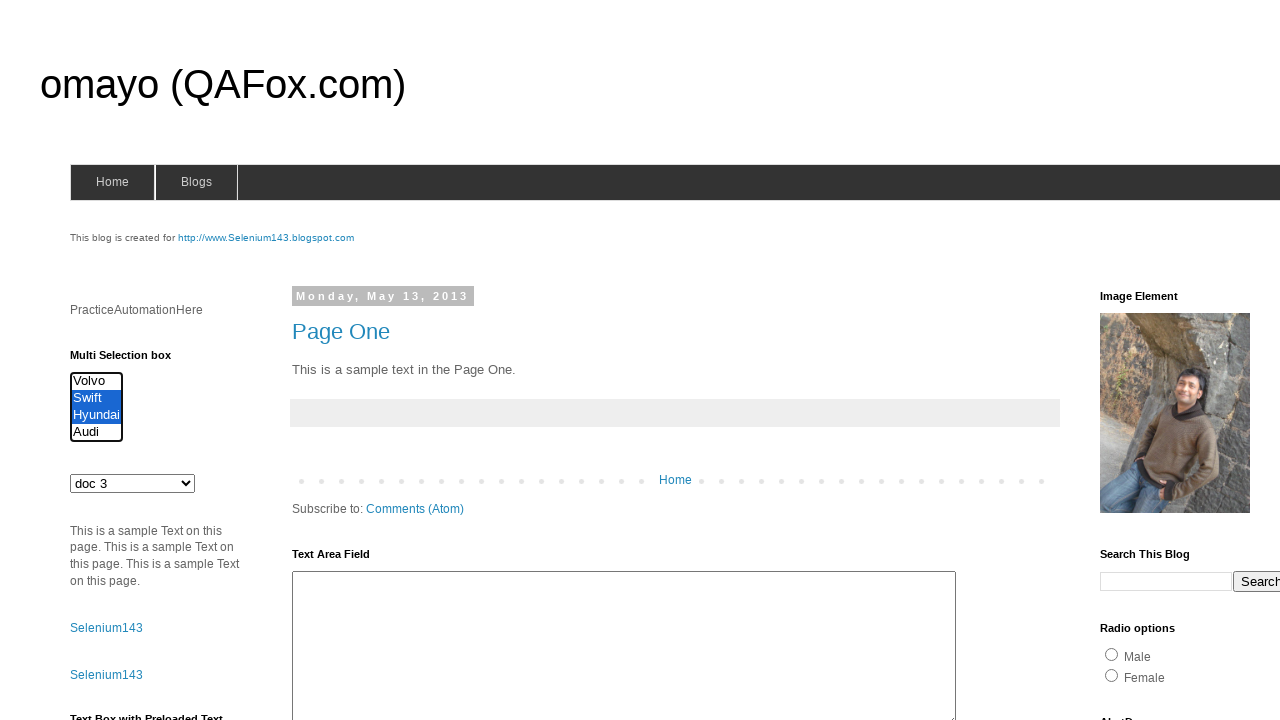

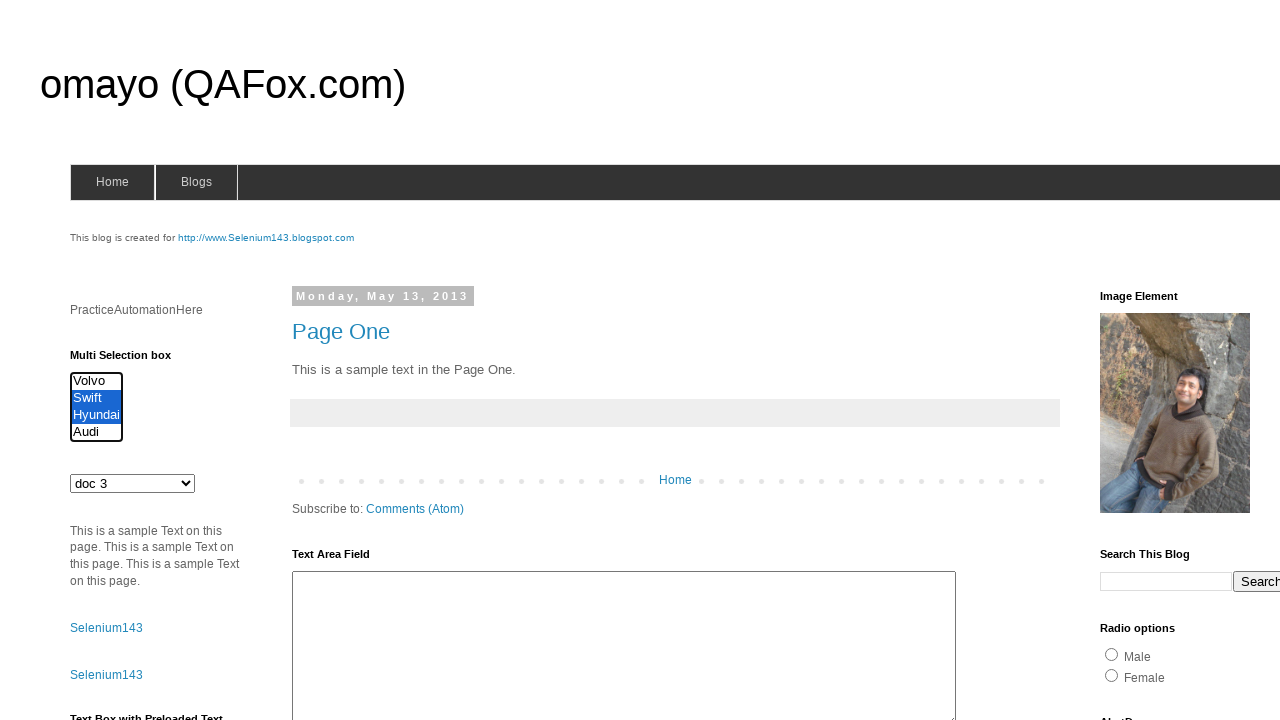